Tests a math challenge form by reading a value from the page, calculating a logarithmic expression based on it, filling in the answer, selecting a checkbox and radio button, and submitting the form.

Starting URL: http://suninjuly.github.io/math.html

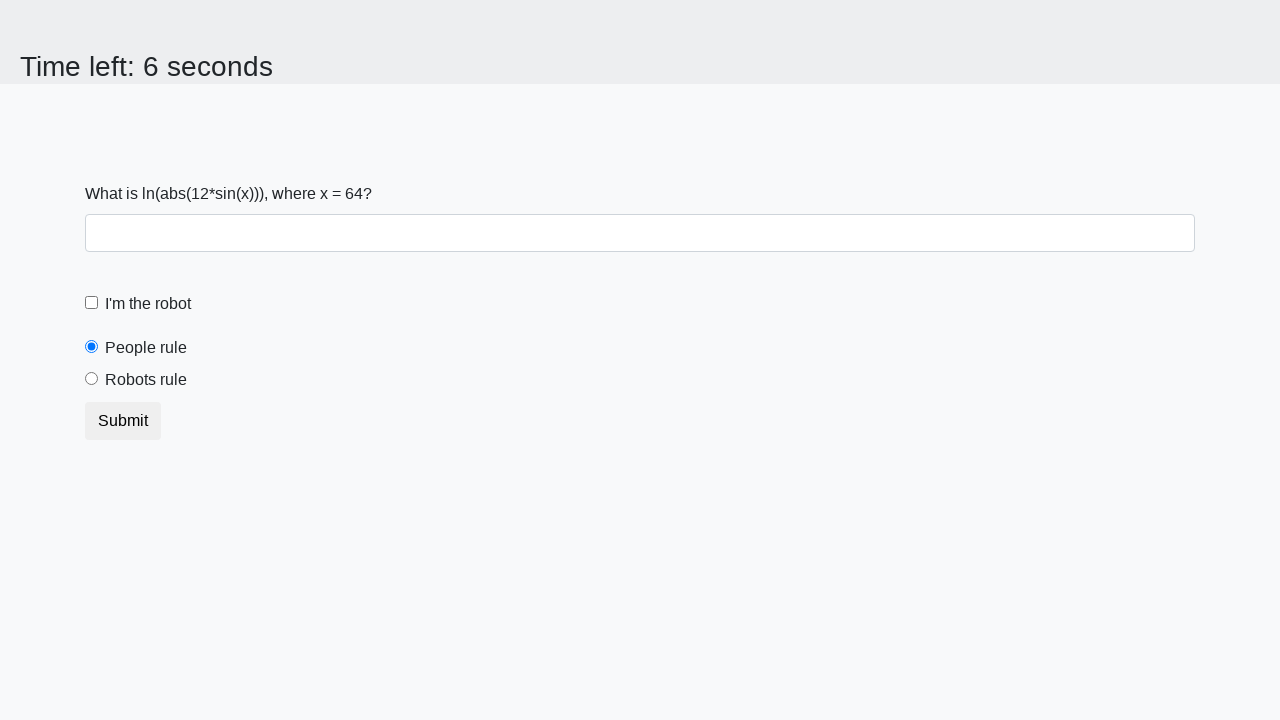

Located the x value element on the page
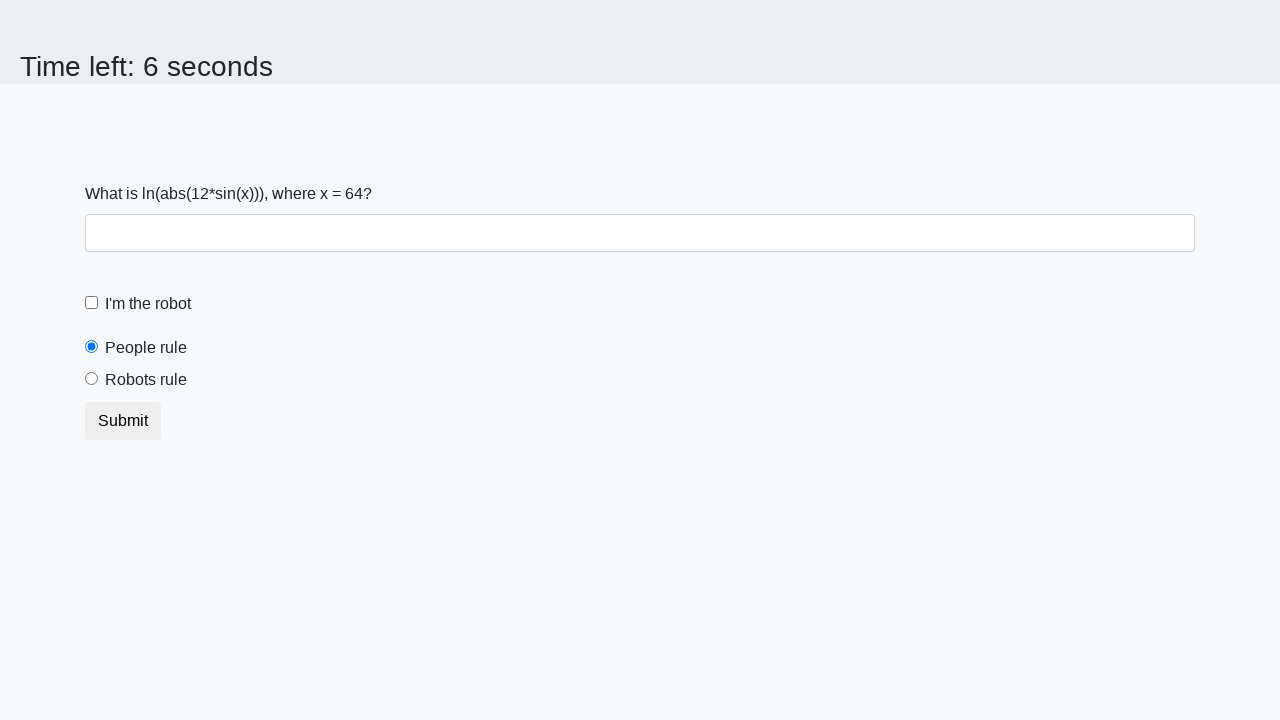

Extracted x value from page: 64
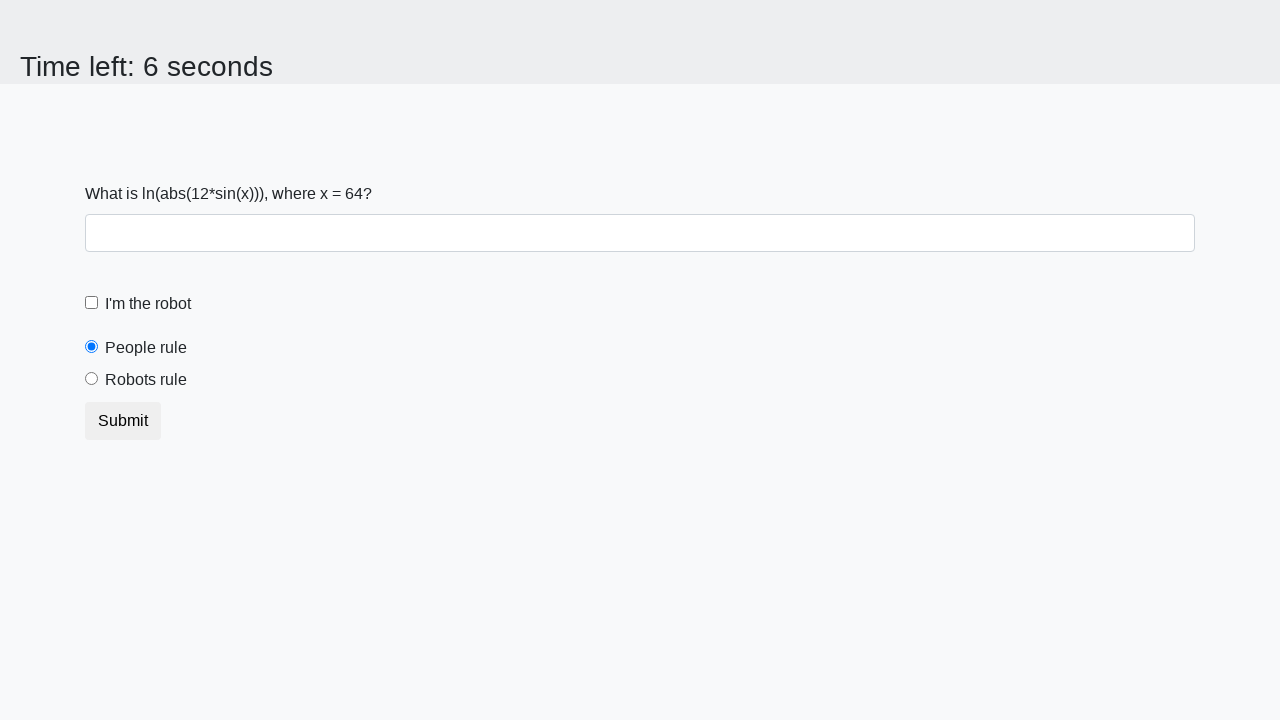

Calculated logarithmic expression result: 2.40155334283626
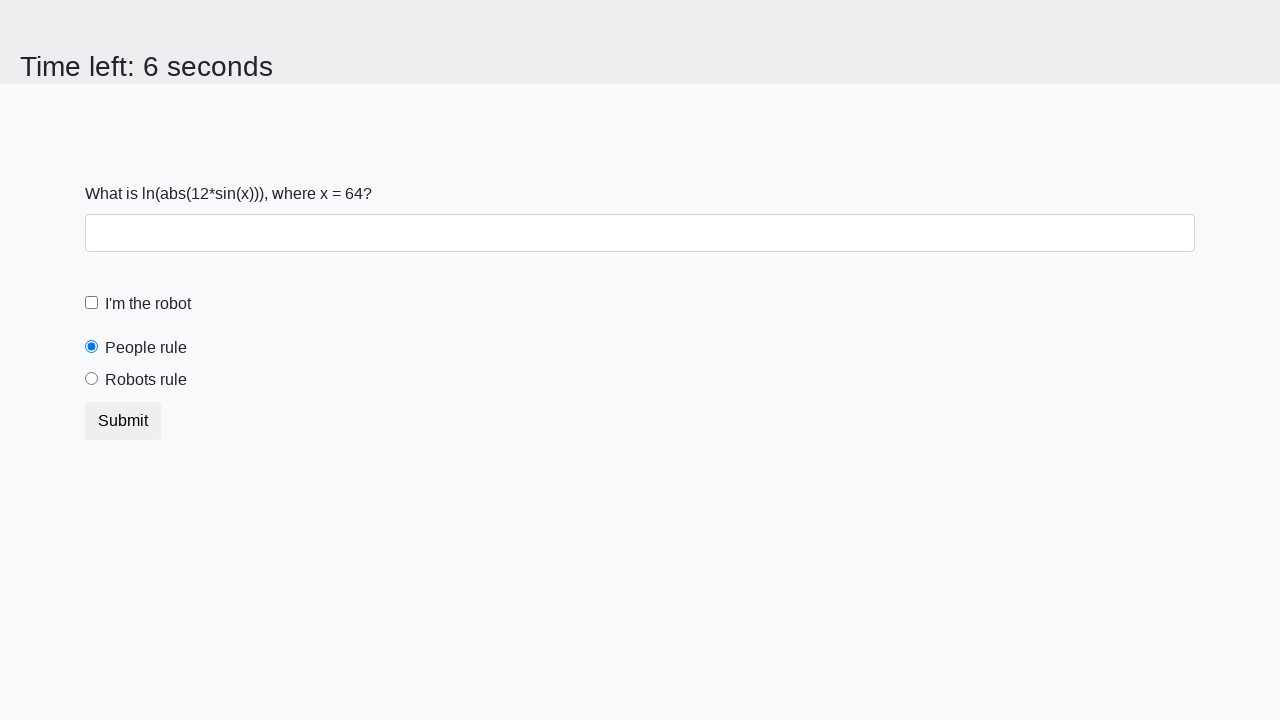

Filled answer field with calculated value: 2.40155334283626 on #answer
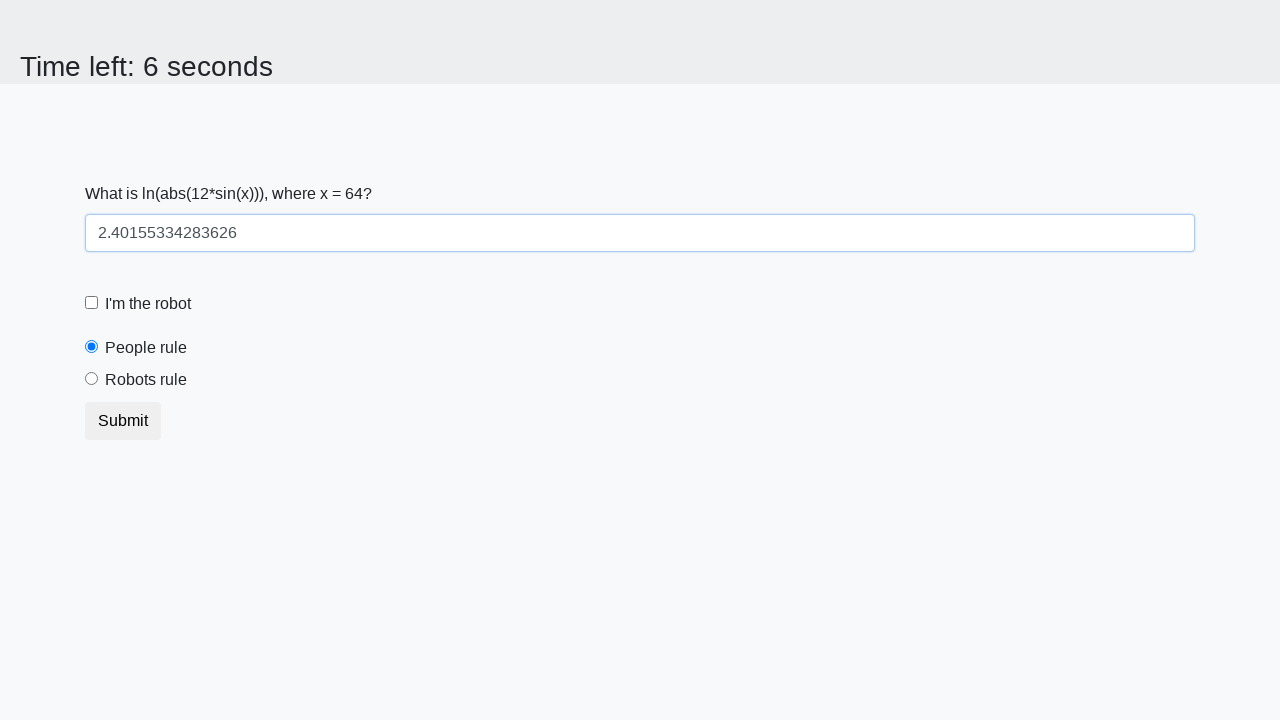

Checked the robot checkbox at (92, 303) on #robotCheckbox
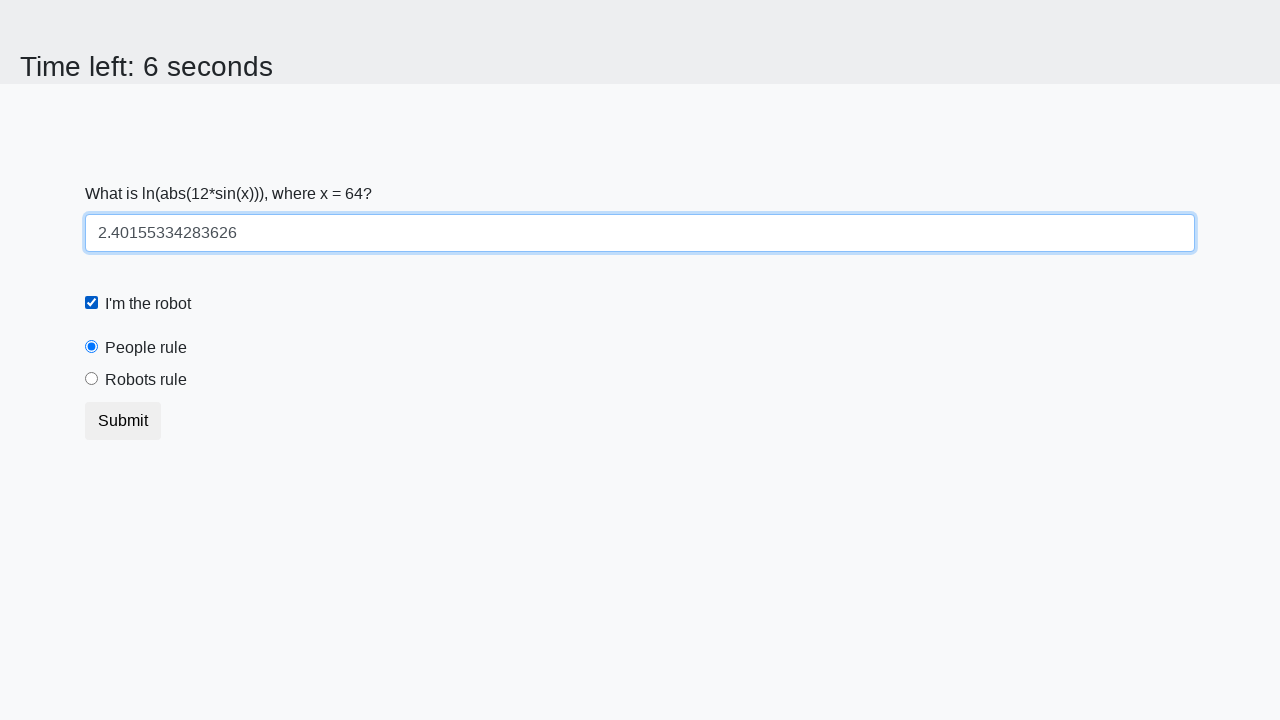

Selected the 'robots' radio button at (92, 379) on input[value='robots']
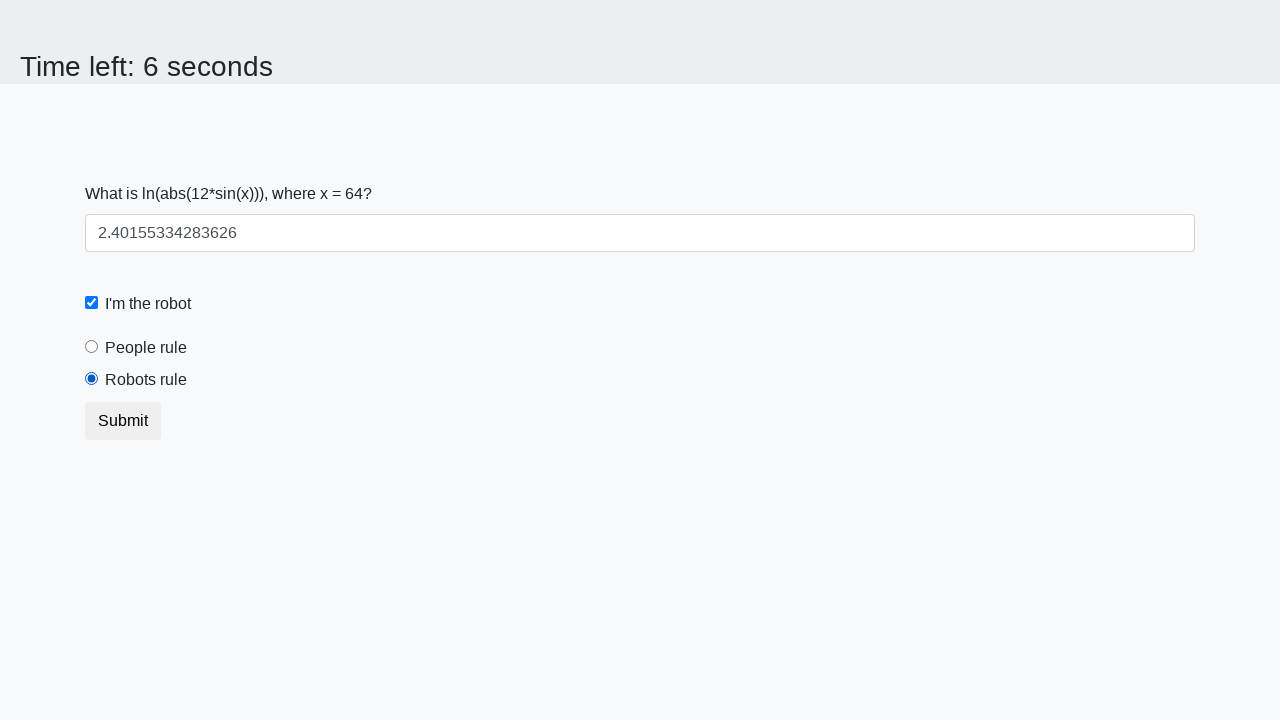

Clicked the submit button to submit the math challenge form at (123, 421) on button.btn
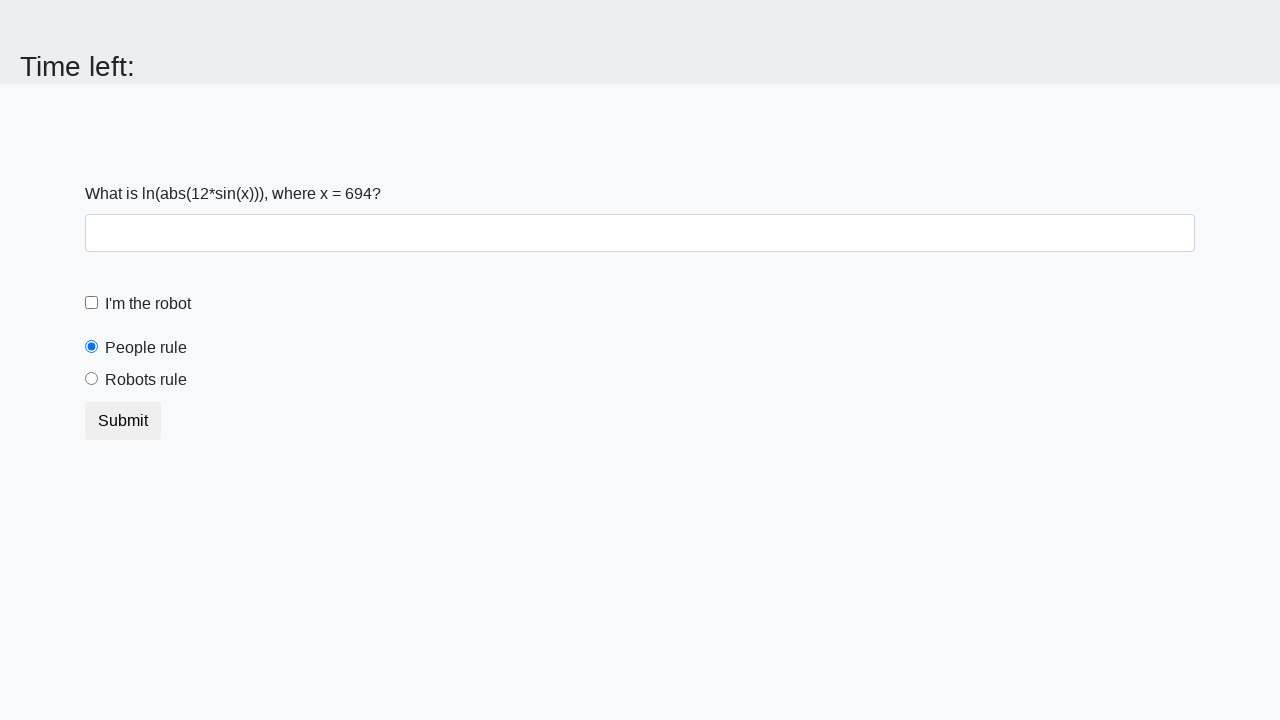

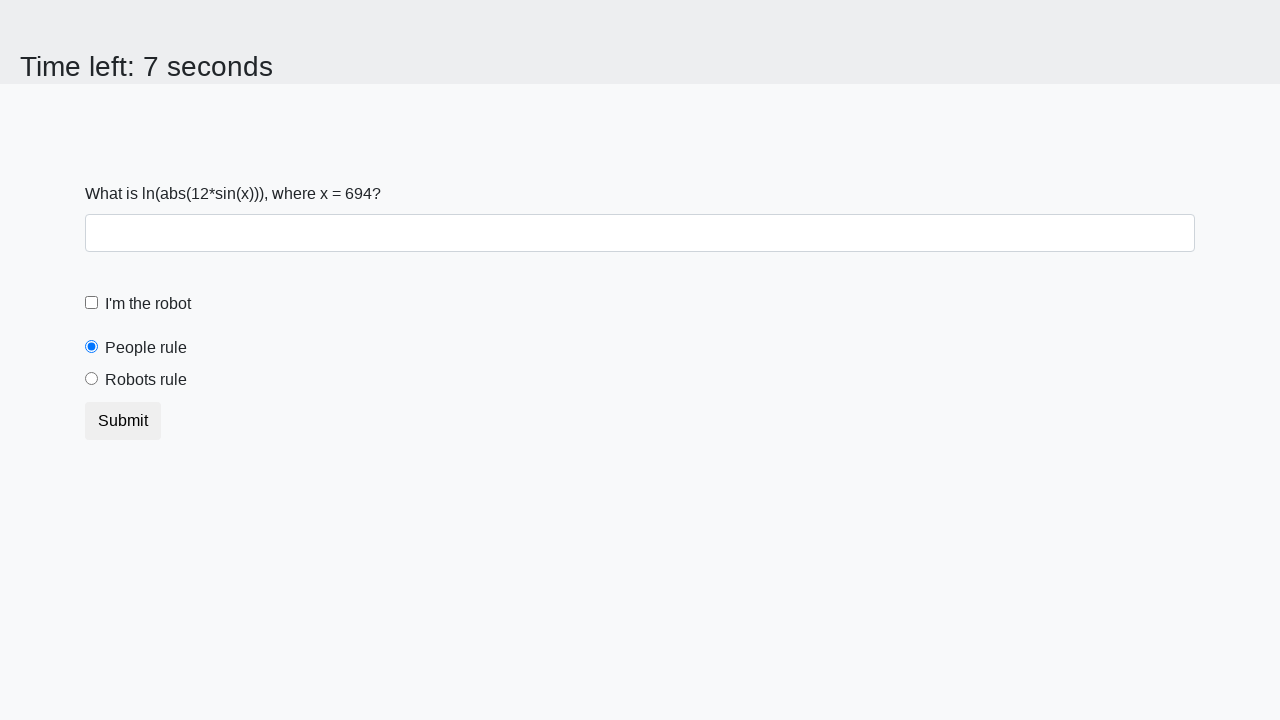